Navigates to a page, clicks a dynamically calculated link, fills out a form with personal information, and submits it

Starting URL: http://suninjuly.github.io/find_link_text

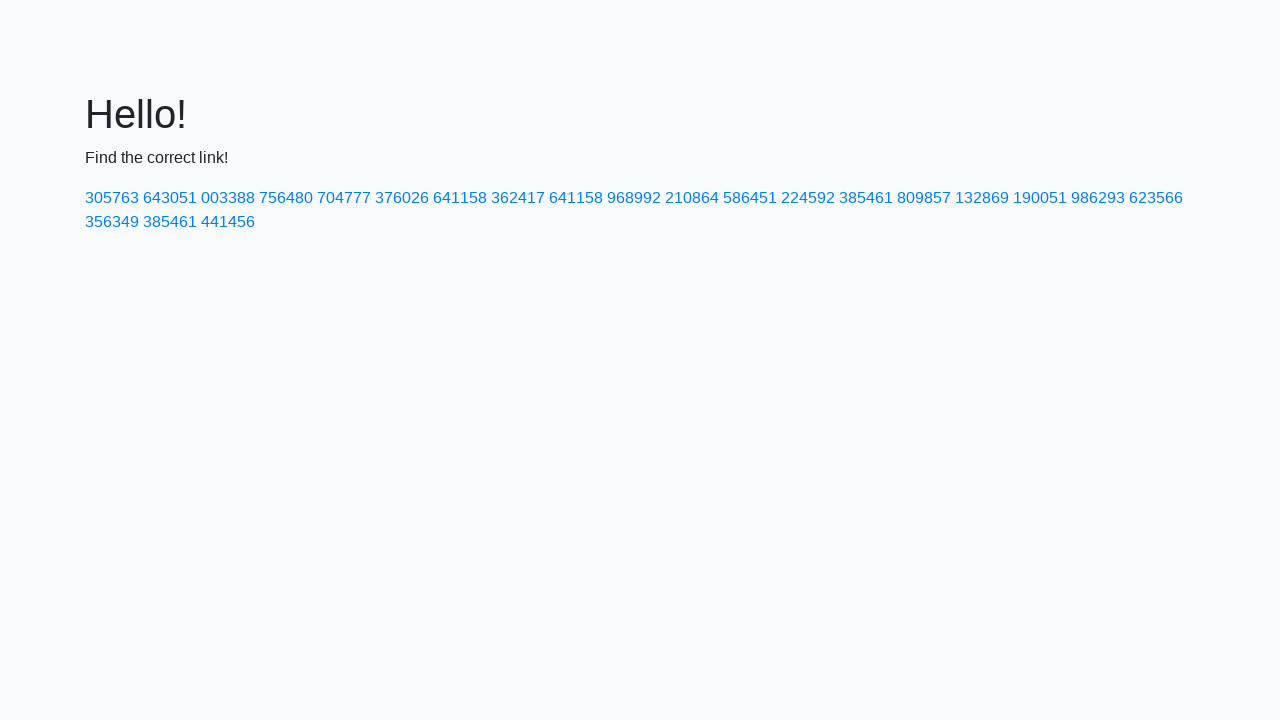

Clicked dynamically calculated link with text value based on mathematical formula at (808, 198) on text=224592
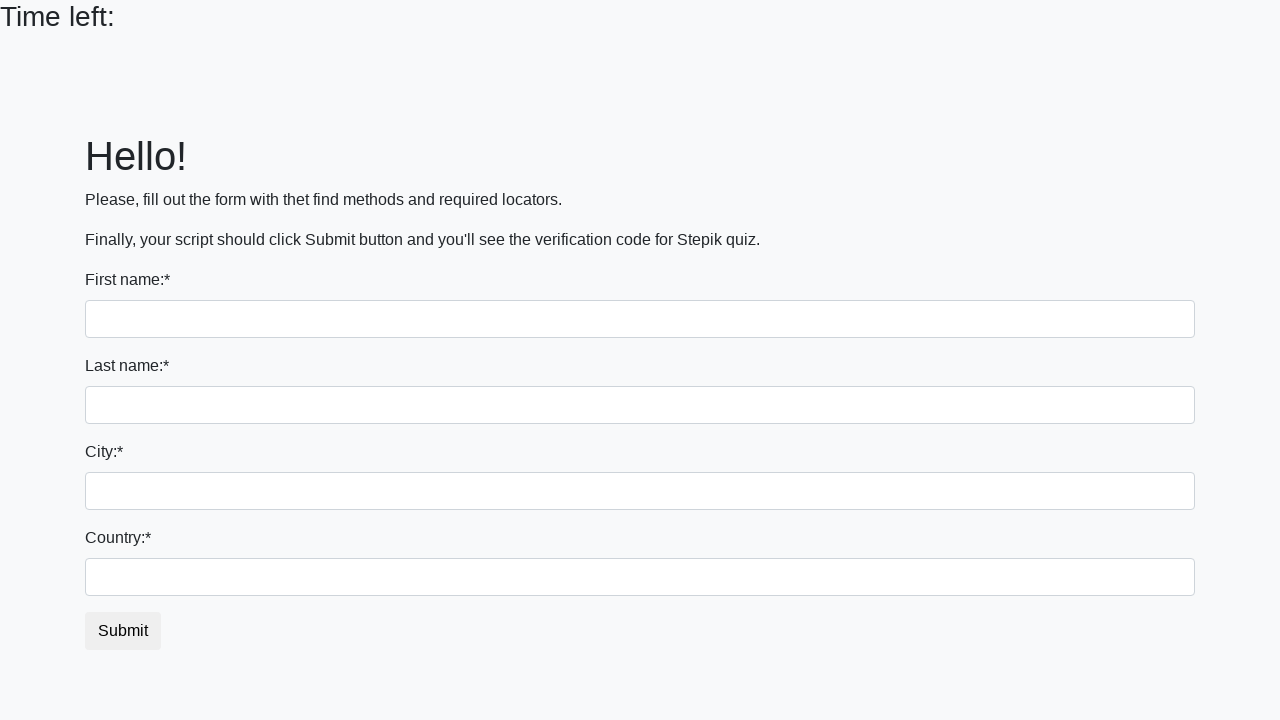

Filled first name field with 'Vc' on input[name='first_name']
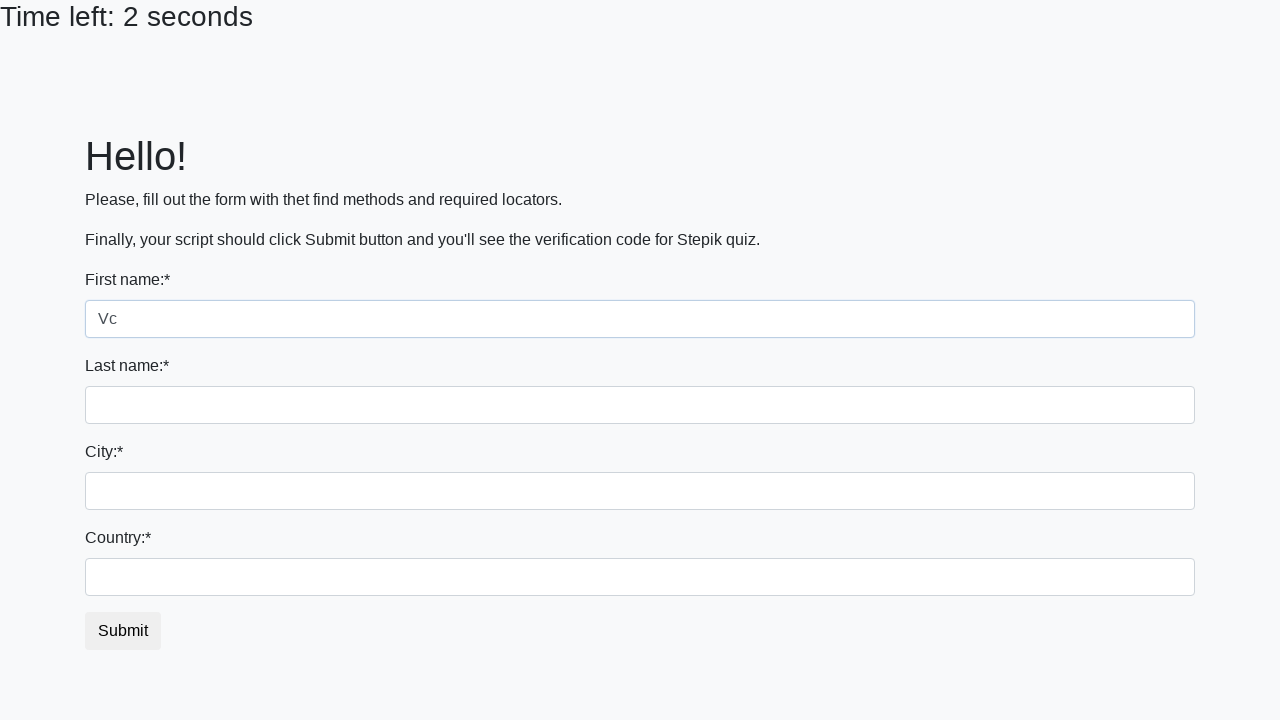

Filled last name field with 'Ro' on input[name='last_name']
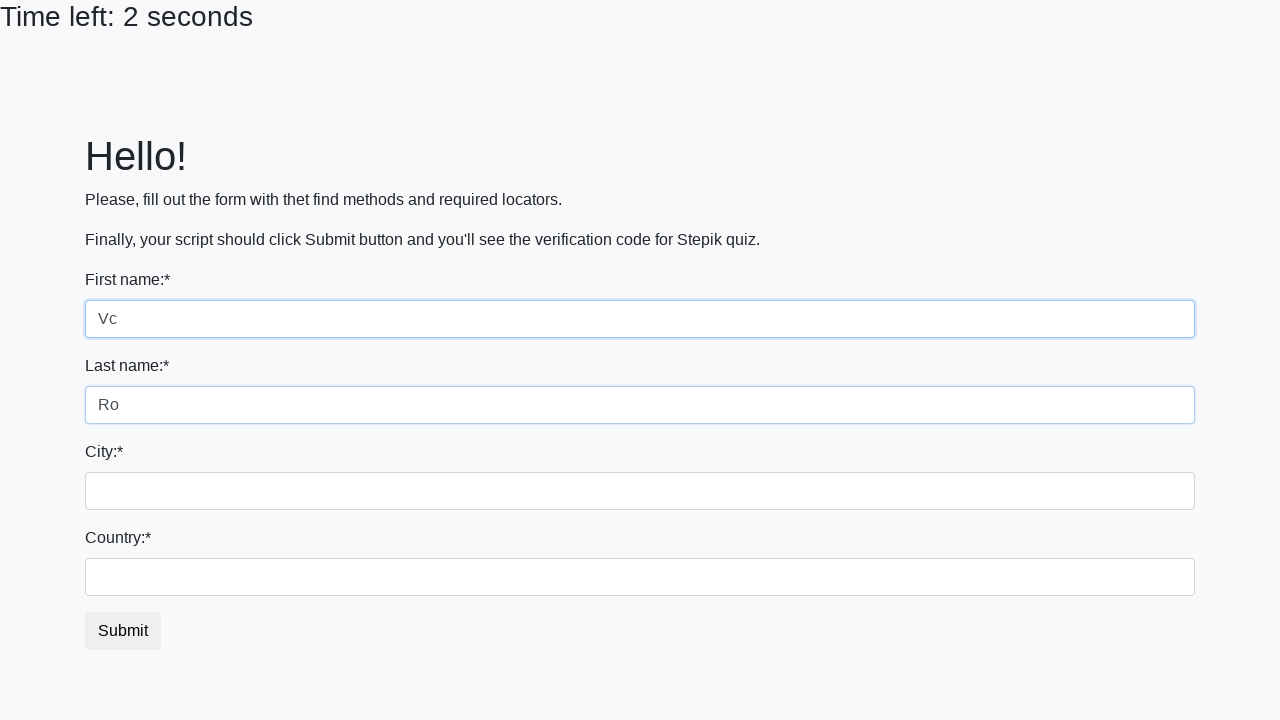

Filled firstname field with 'Mo' on input[name='firstname']
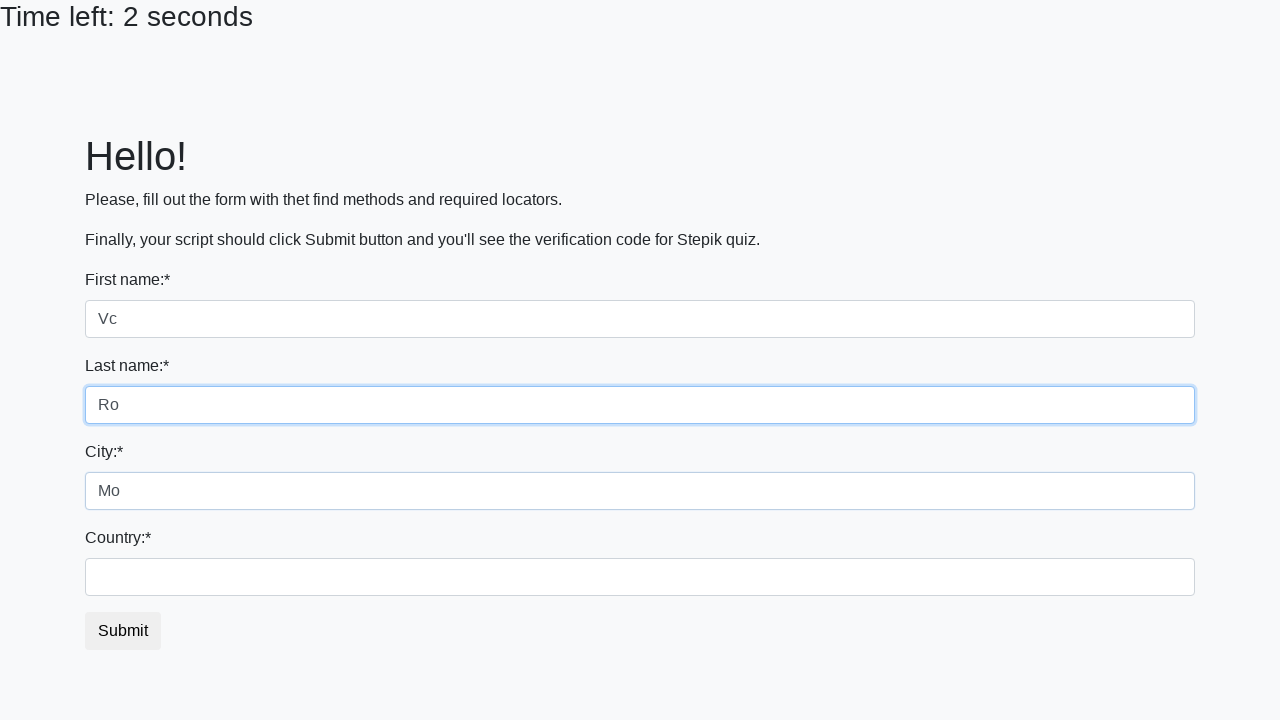

Filled country field with 'Ro' on input#country
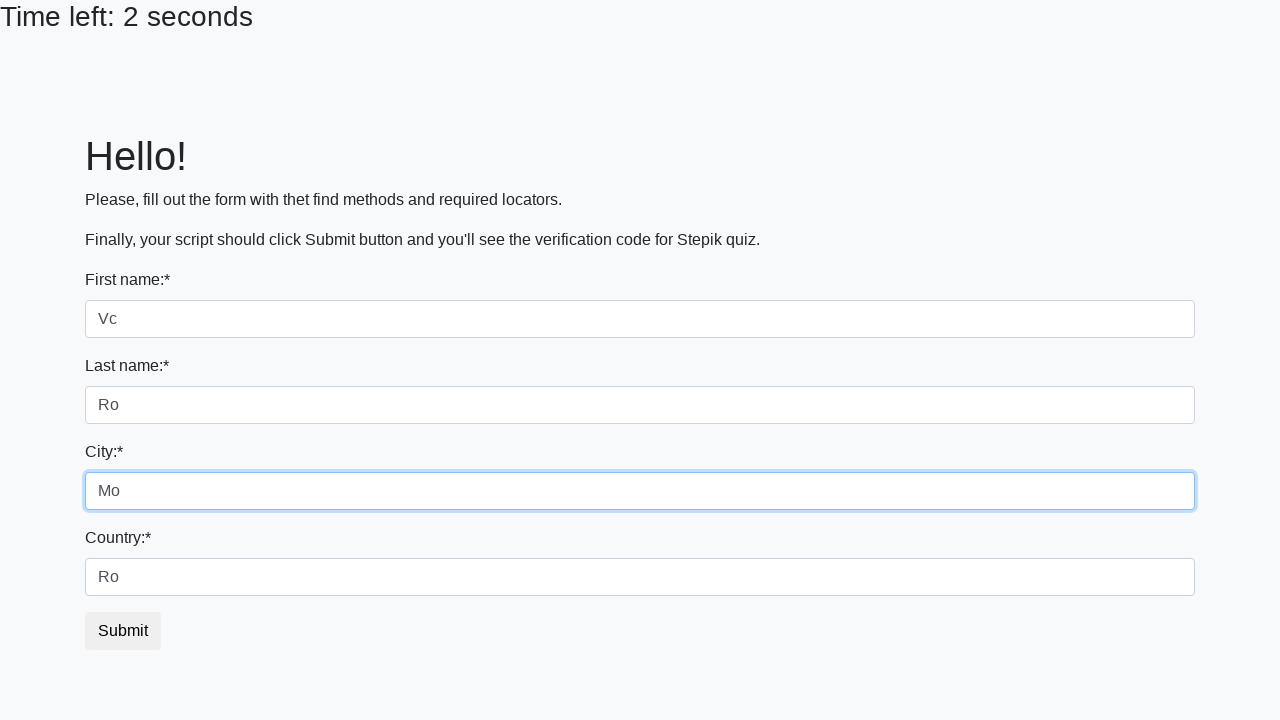

Clicked submit button to submit form at (123, 631) on .btn
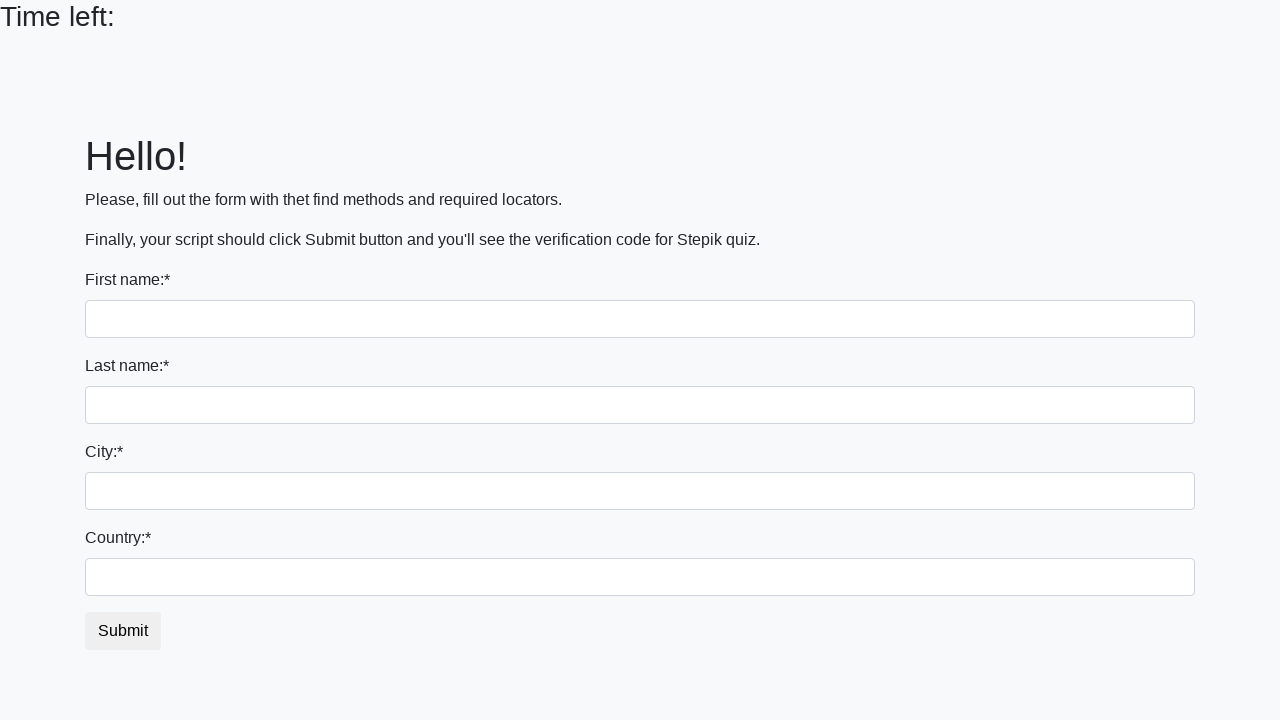

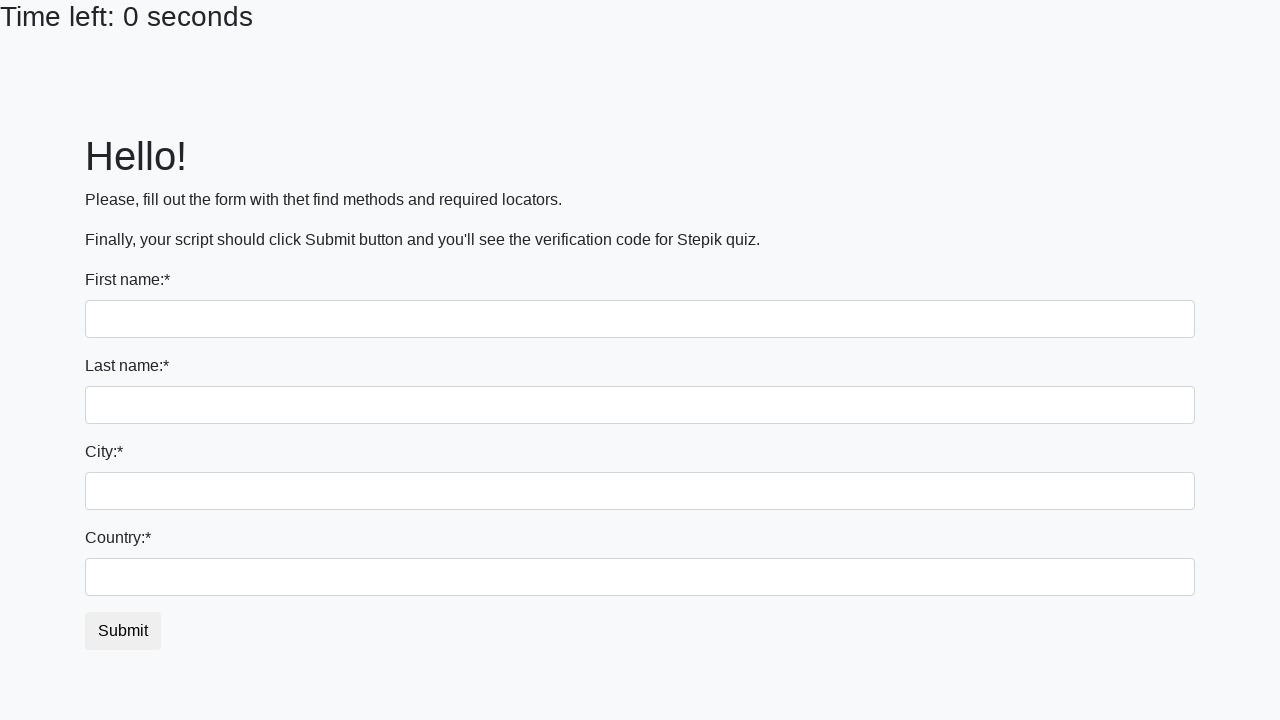